Tests various UI controls including dropdown selection, radio buttons, and checkbox interactions on a practice page

Starting URL: https://rahulshettyacademy.com/loginpagePractise/

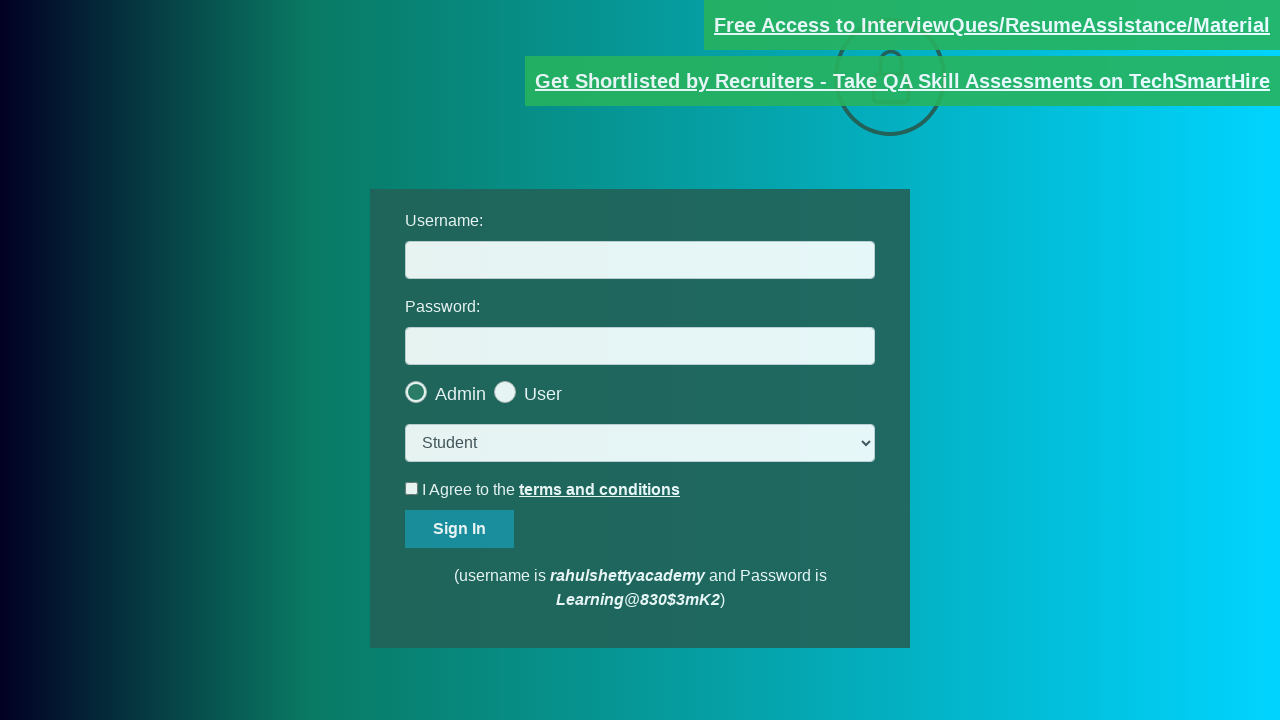

Navigated to practice login page
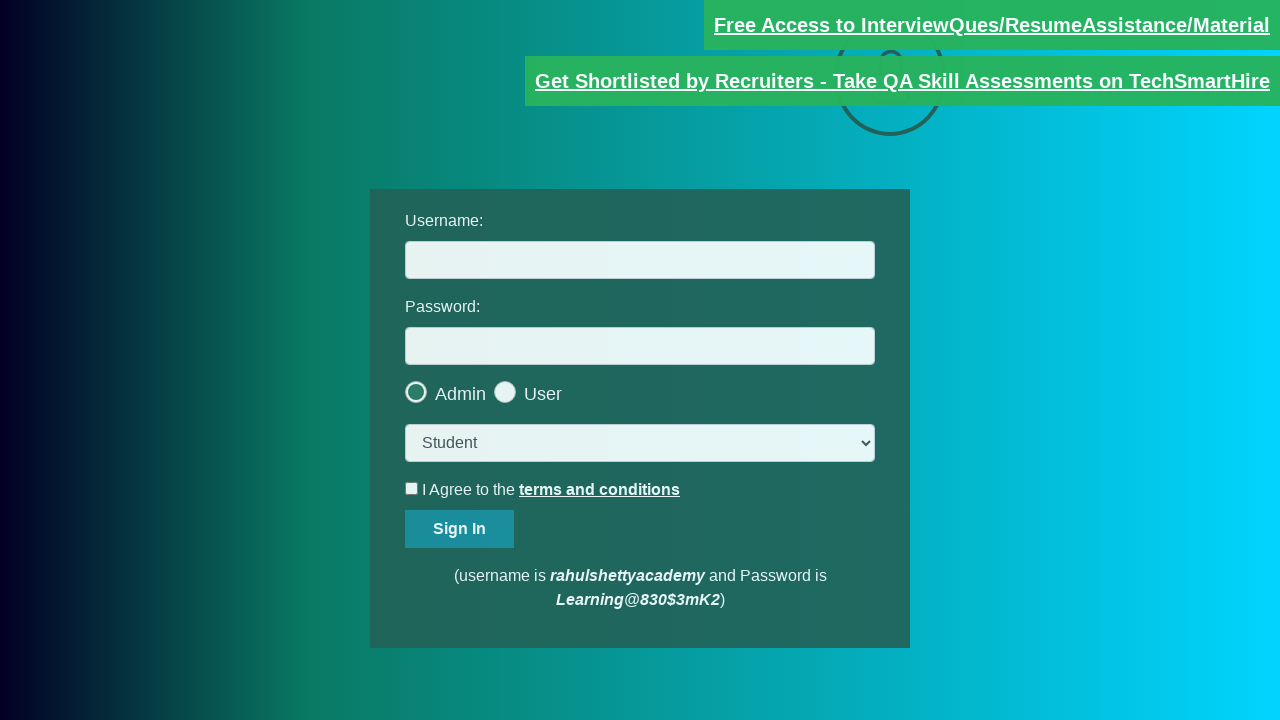

Selected 'consult' option from dropdown on select.form-control
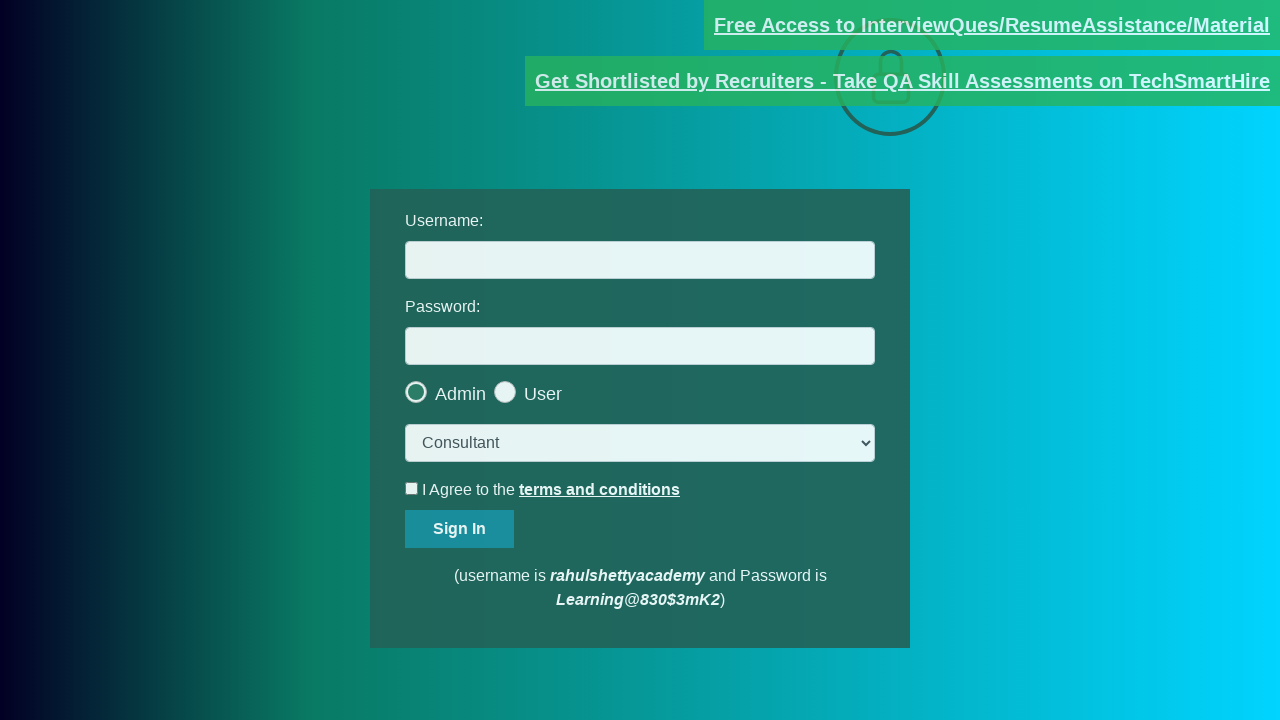

Clicked the last radio button at (543, 394) on .radiotextsty >> nth=-1
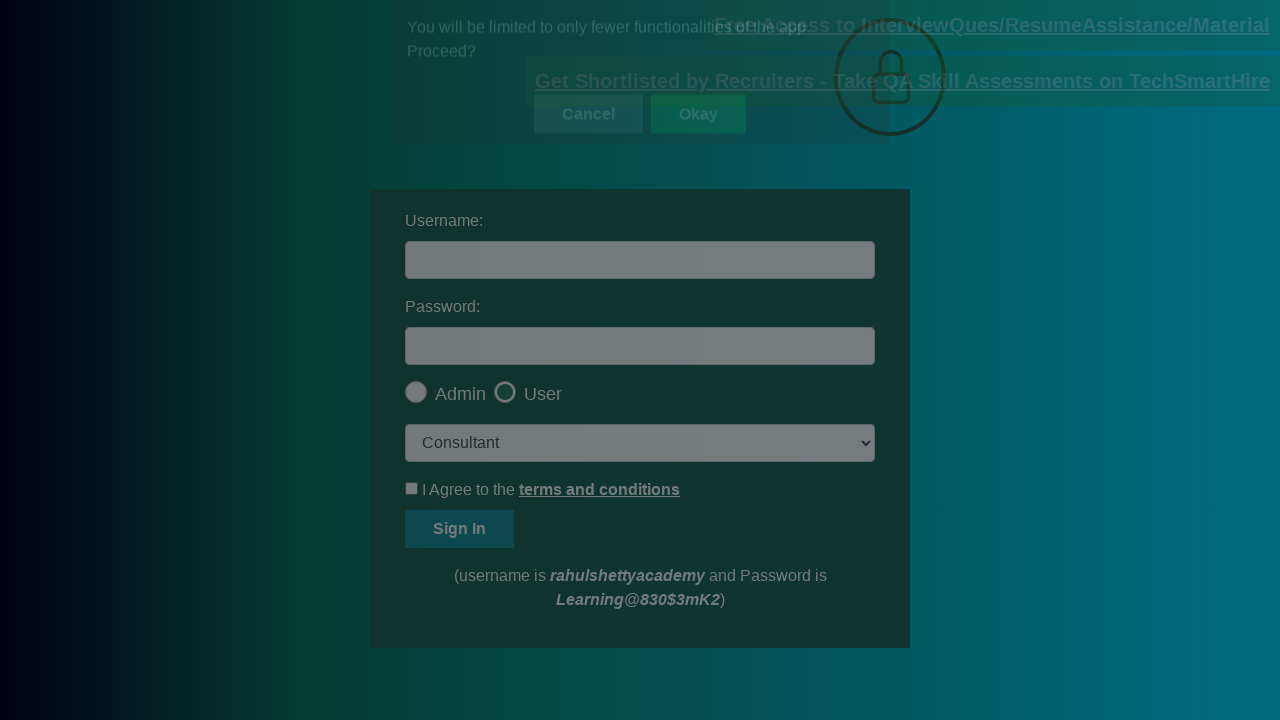

Clicked the success button at (698, 144) on .btn.btn-success
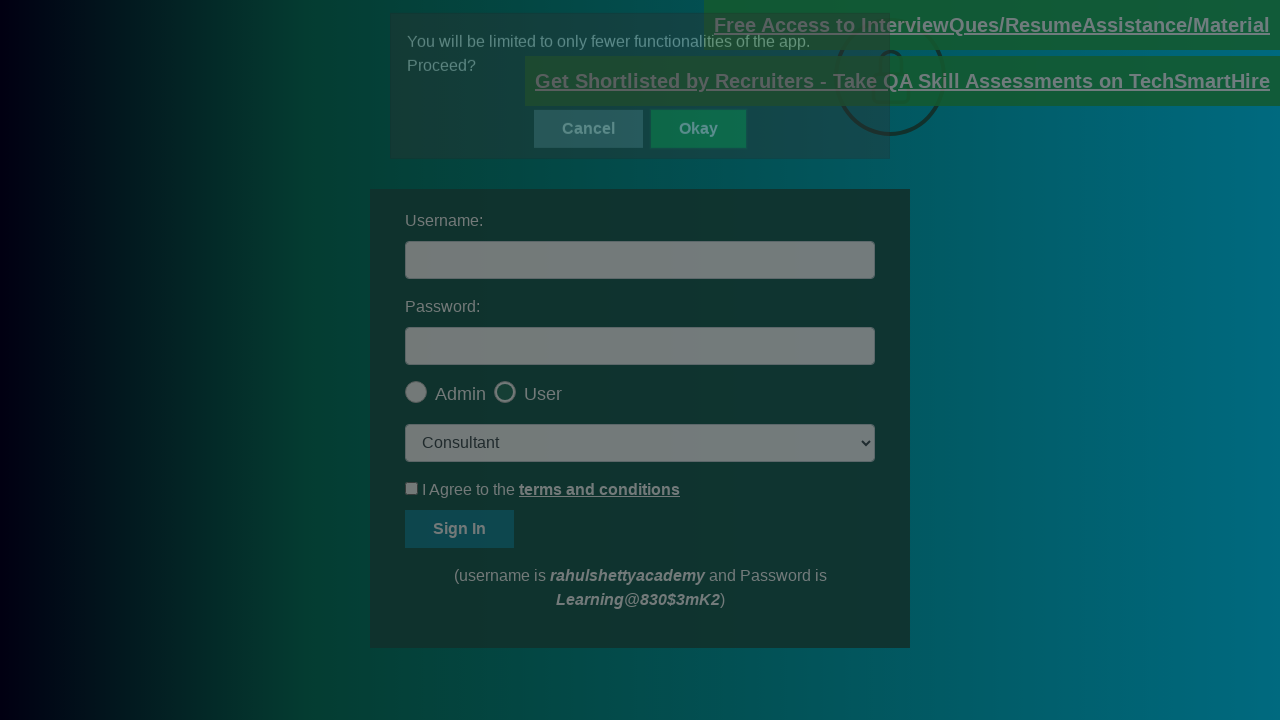

Clicked terms checkbox to check it at (412, 488) on input#terms
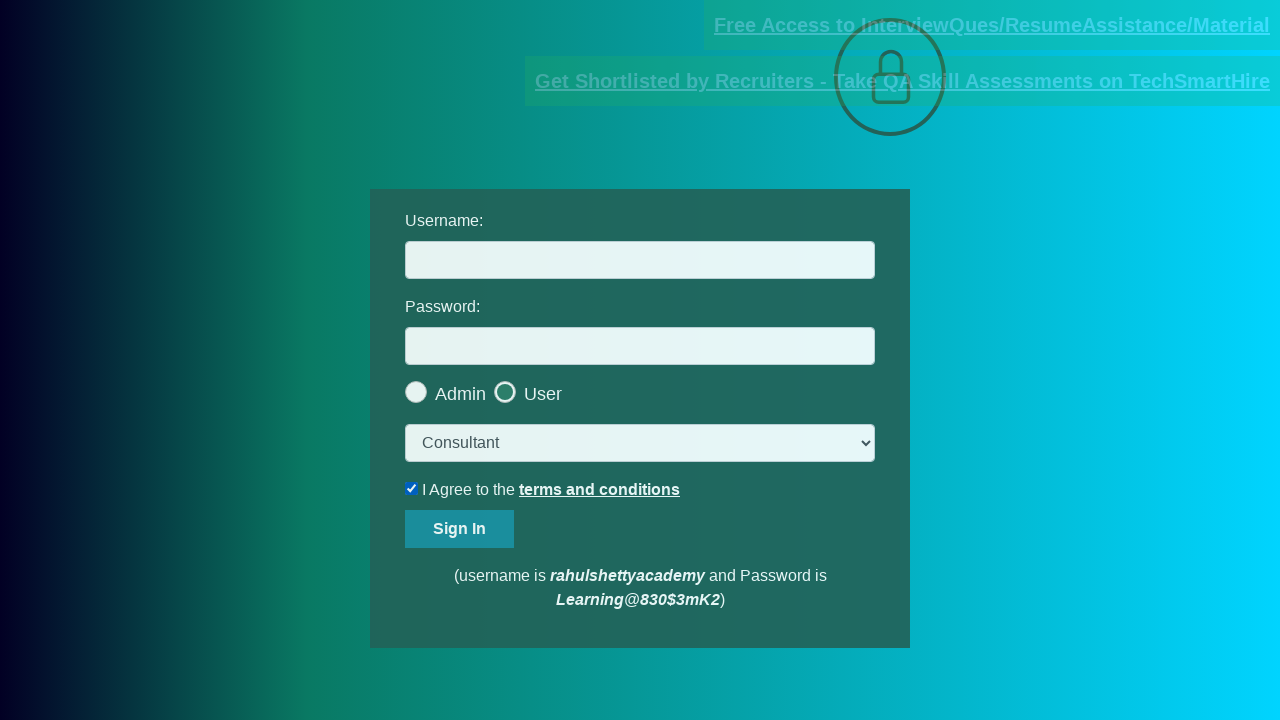

Unchecked the terms checkbox at (412, 488) on input#terms
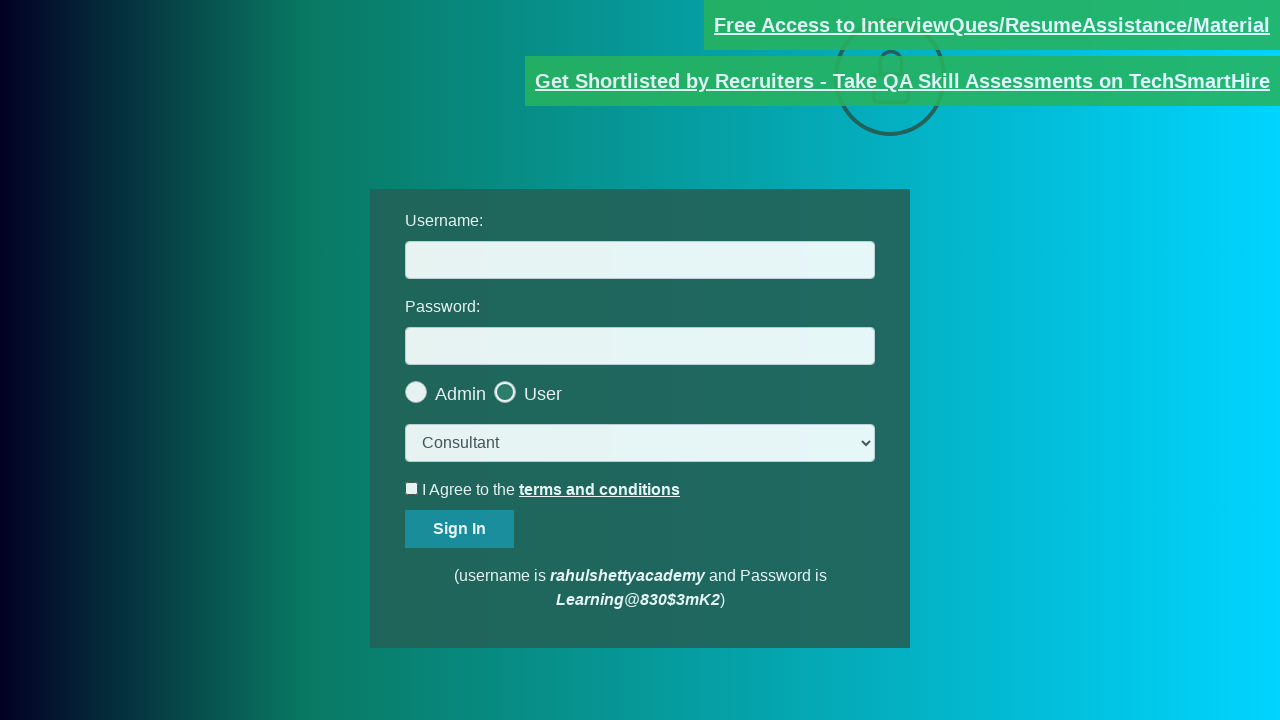

Verified document link with expected attribute is present
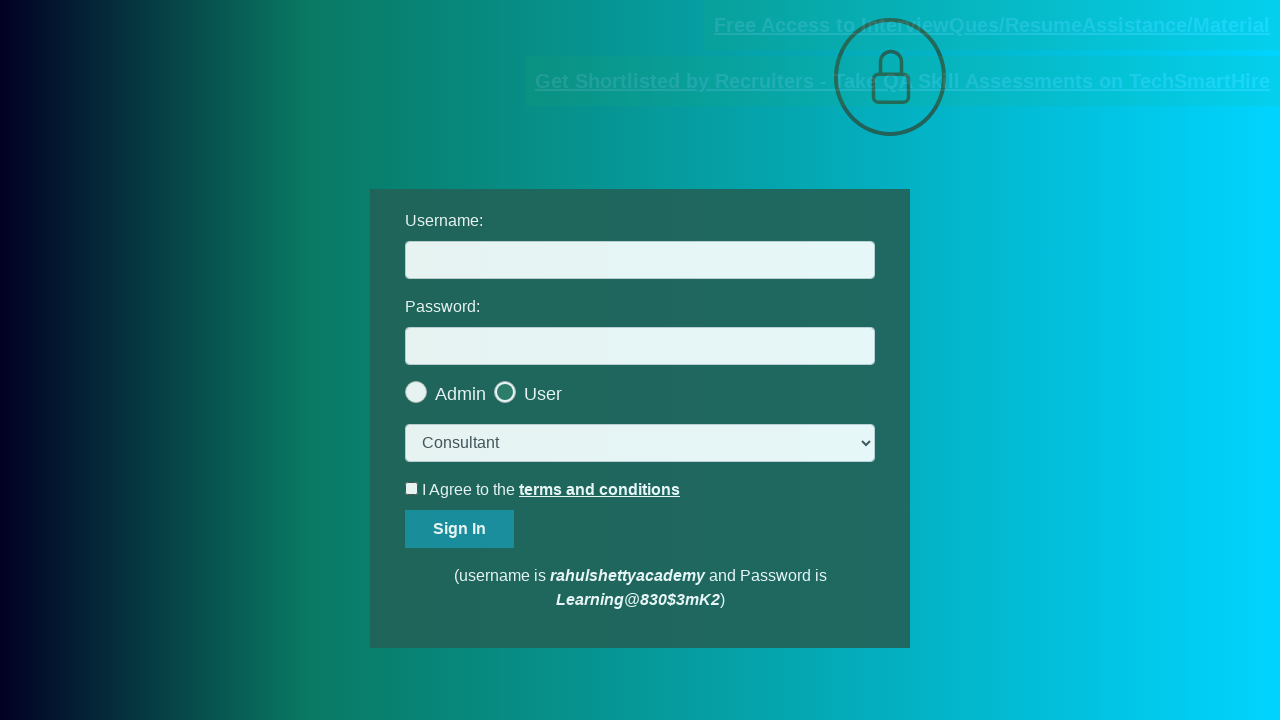

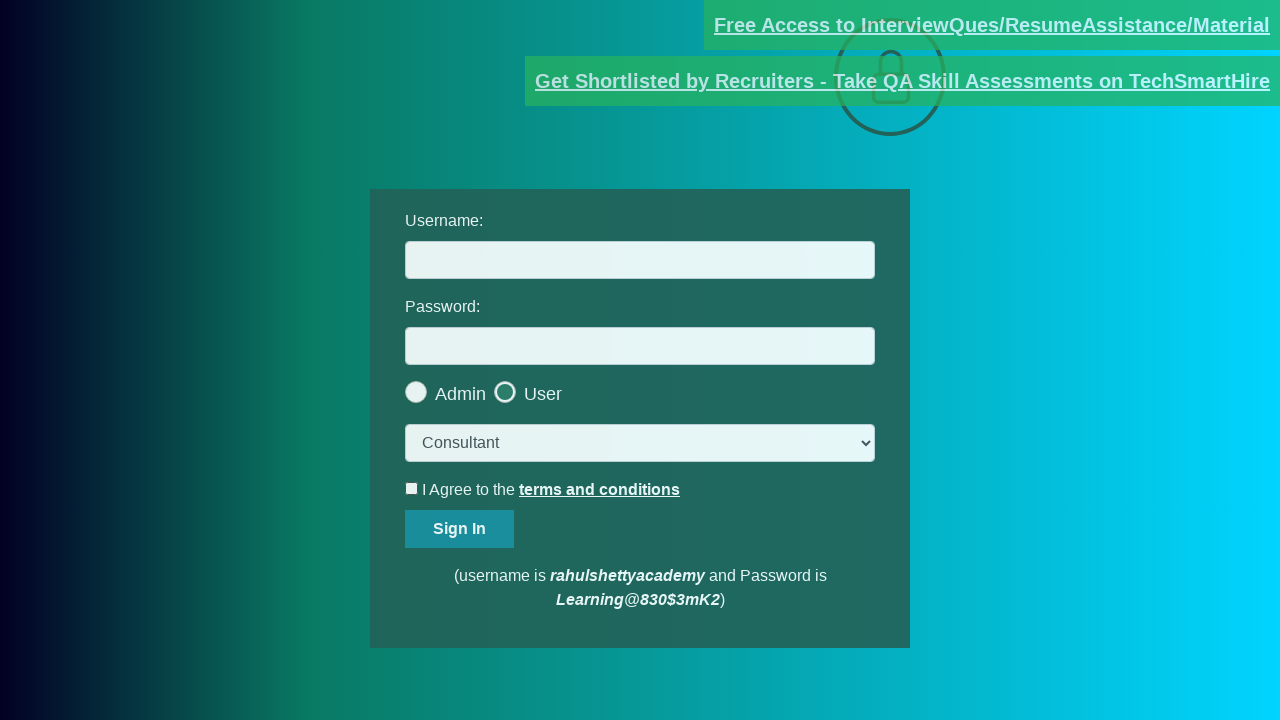